Tests contact form by filling in name, email, subject, and message fields on the GlobalSQA contact page

Starting URL: https://www.globalsqa.com/contact-us/

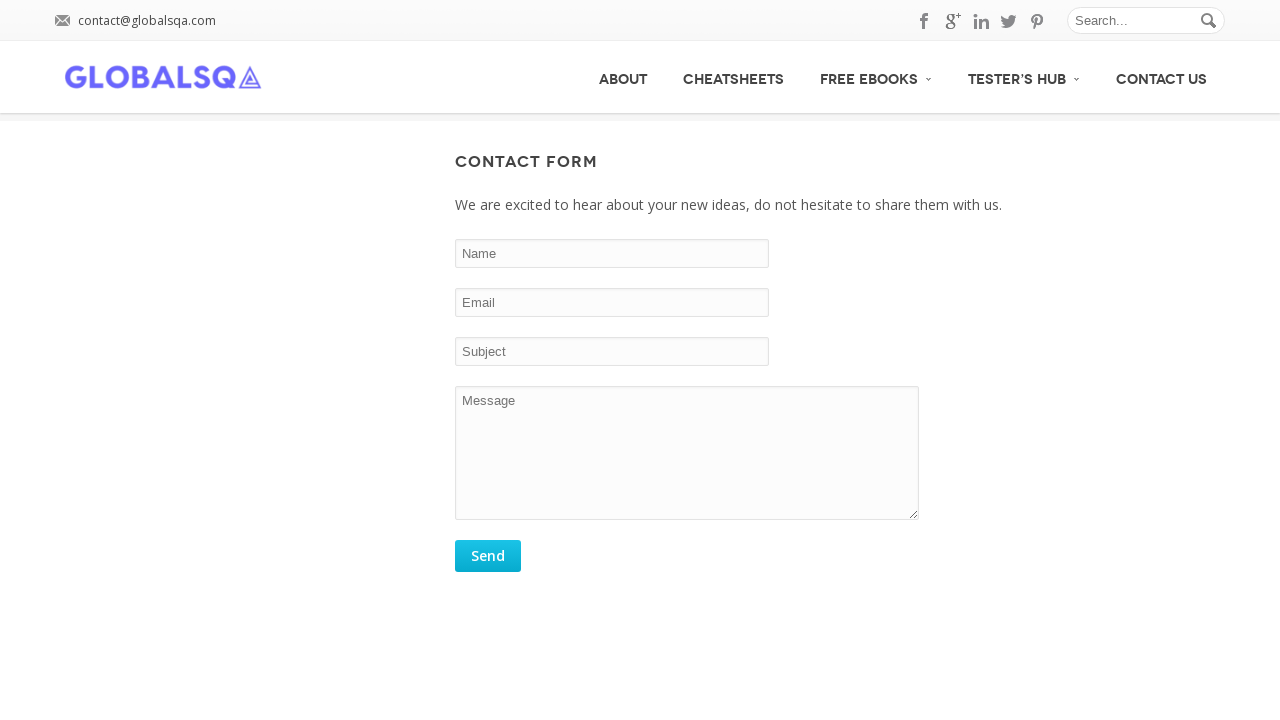

Filled name field with 'Sarah Mitchell' on #comment_name
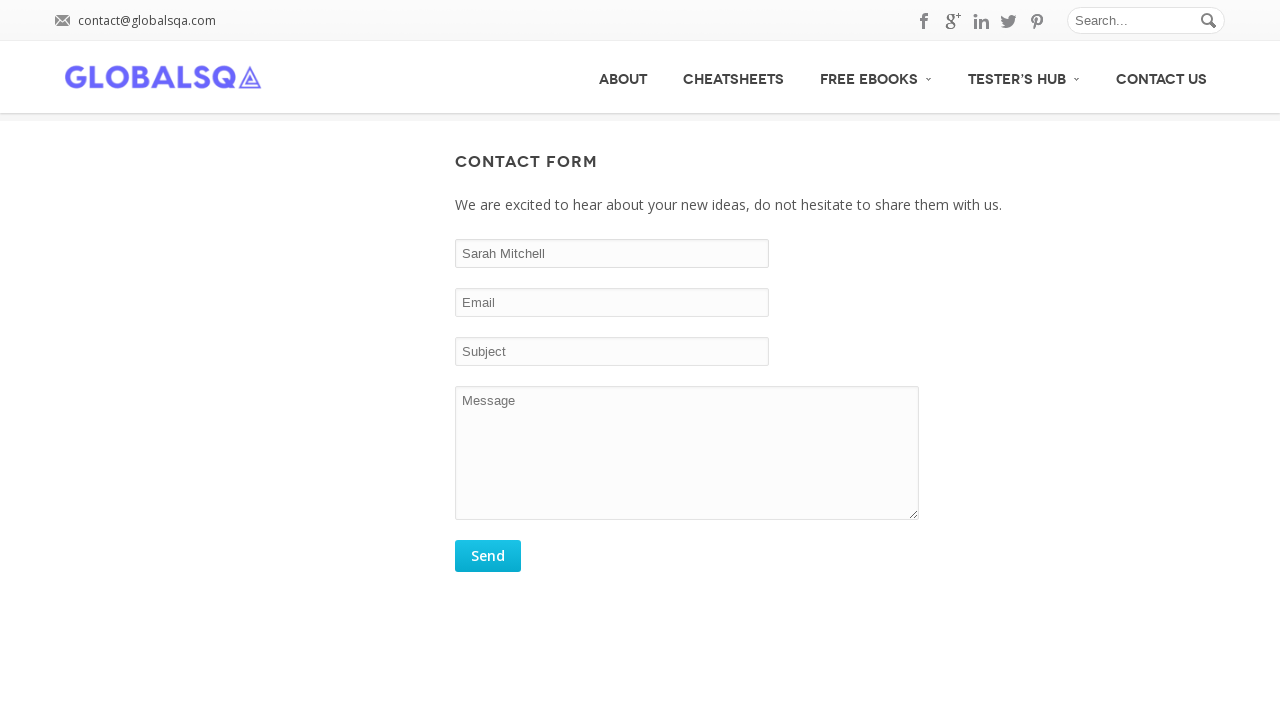

Filled email field with 'sarah.mitchell@testmail.com' on #email
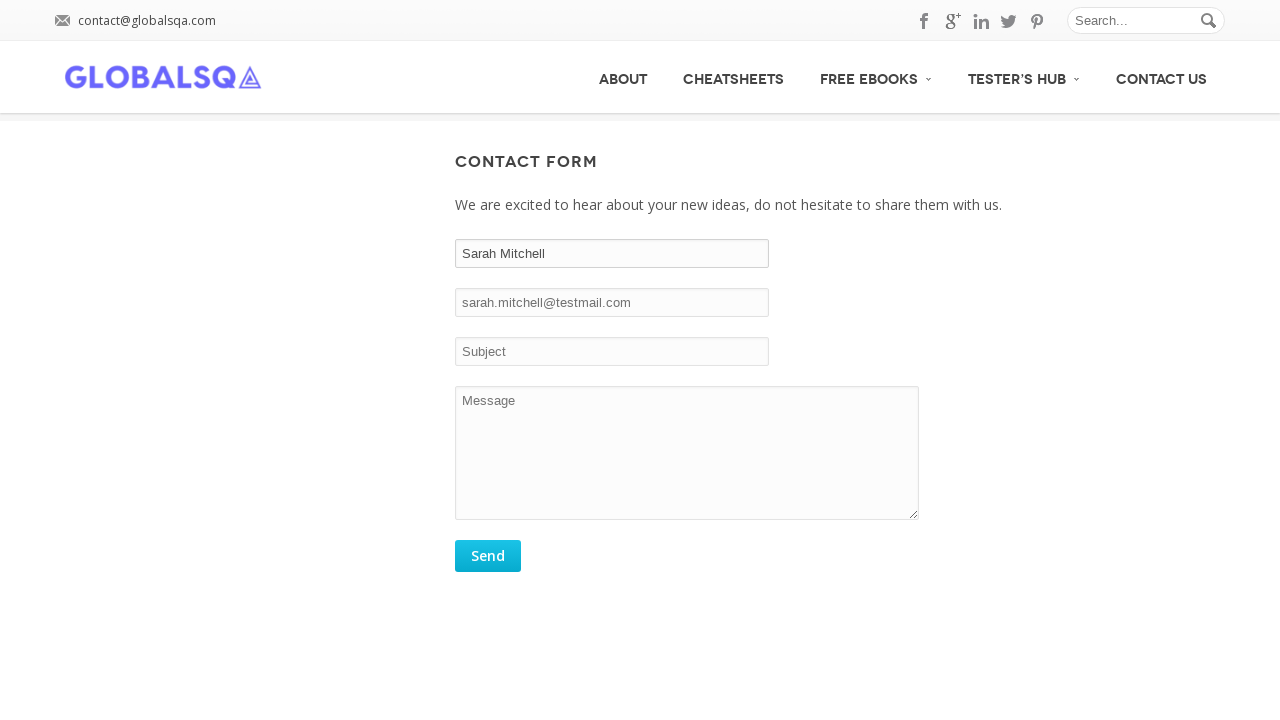

Filled subject field with 'Product Inquiry' on #subject
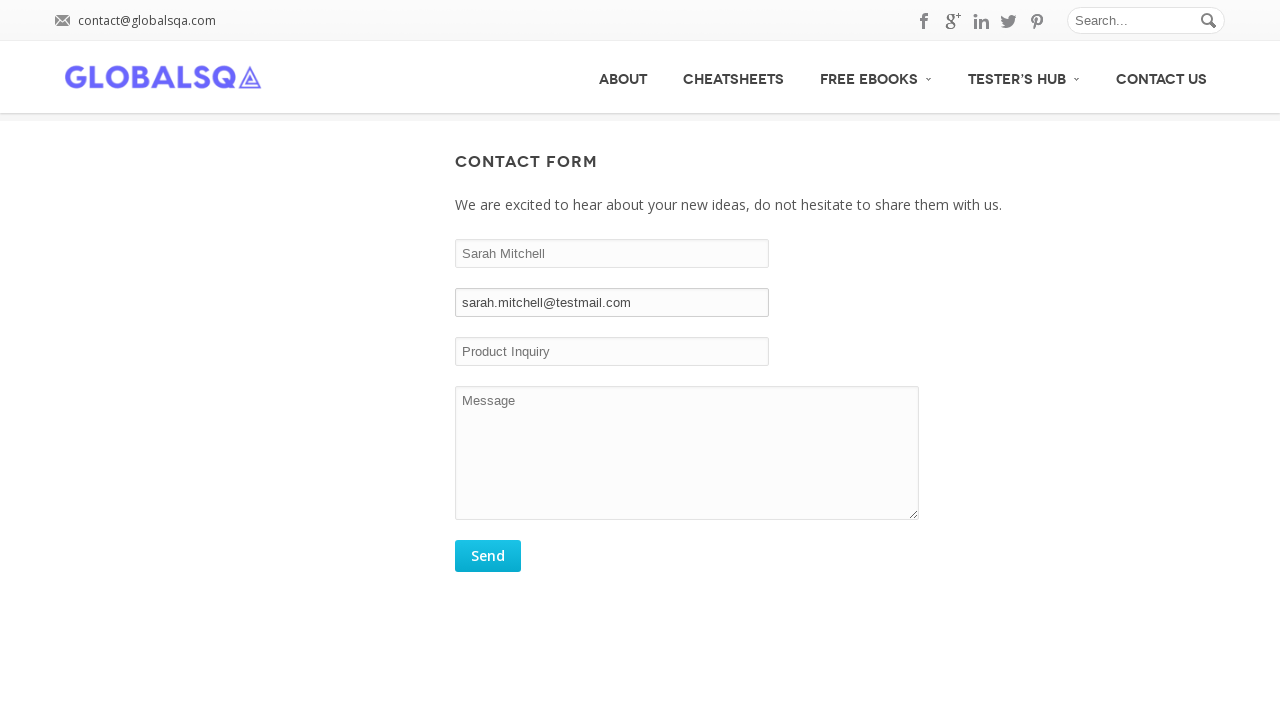

Filled message field with service inquiry text on #comment
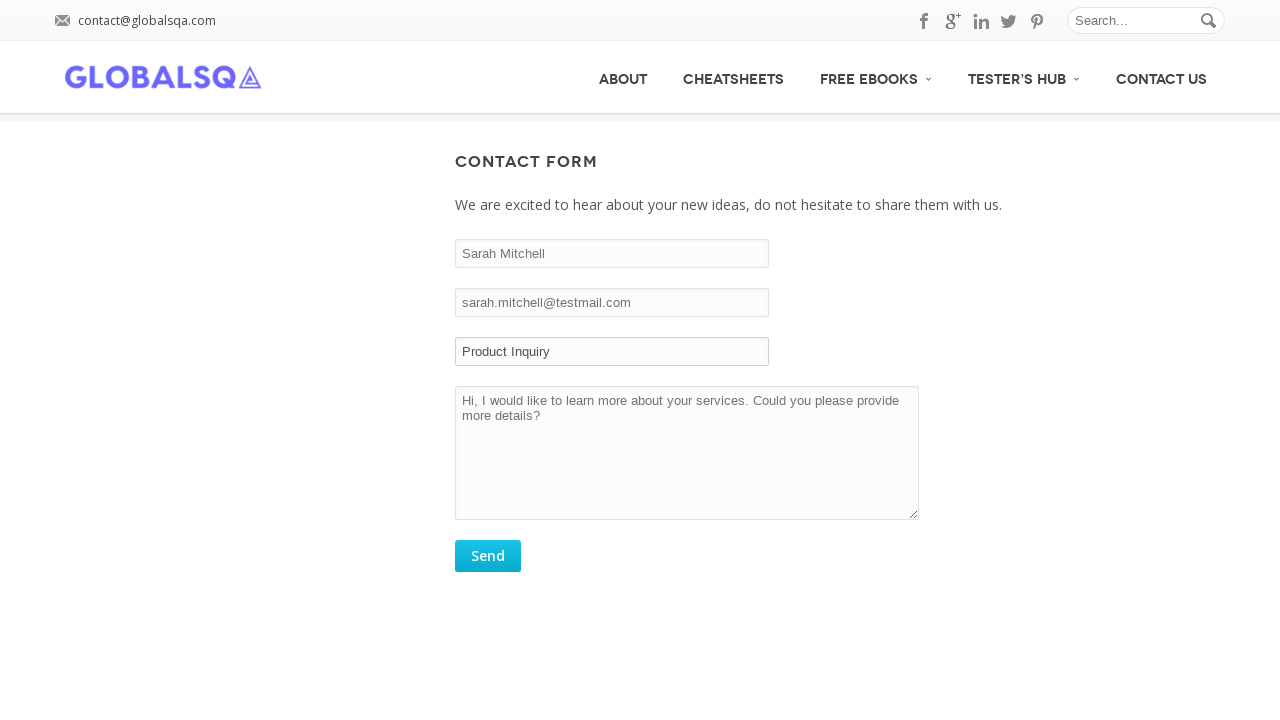

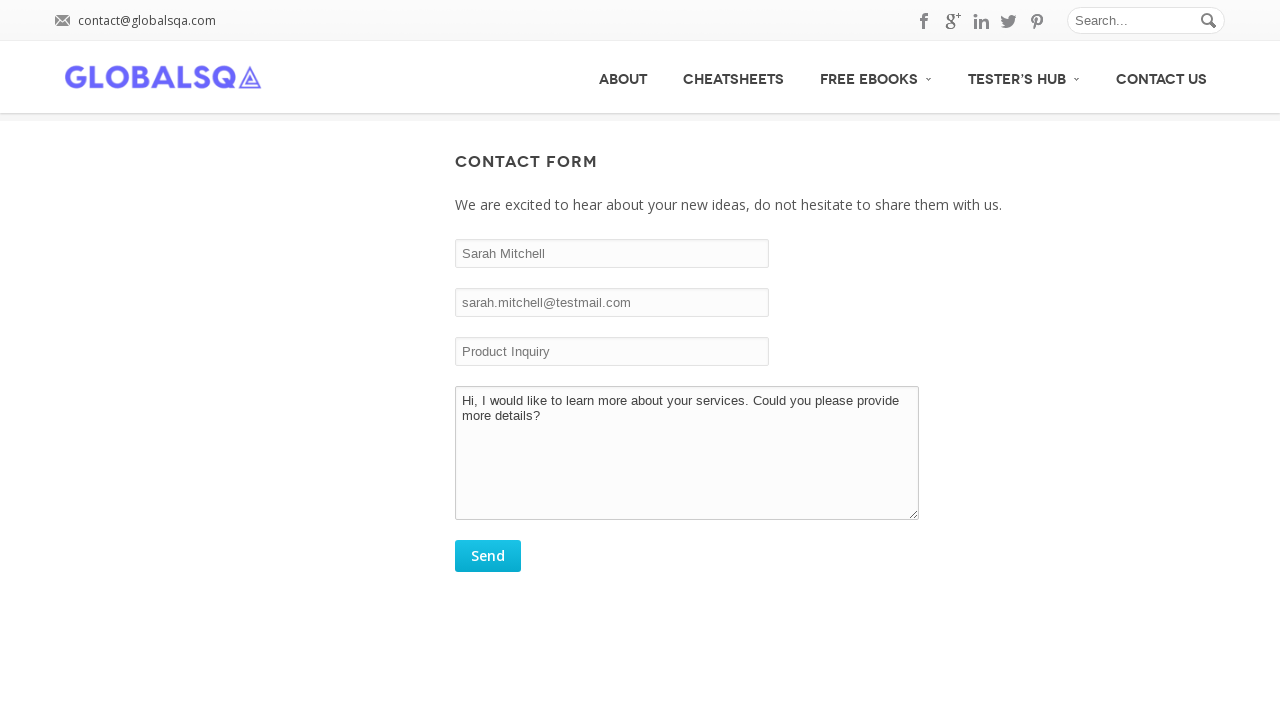